Tests account registration flow by navigating to the registration page and filling out the registration form with personal details including name, email, phone, and password.

Starting URL: https://naveenautomationlabs.com/opencart/index.php?route=common/home

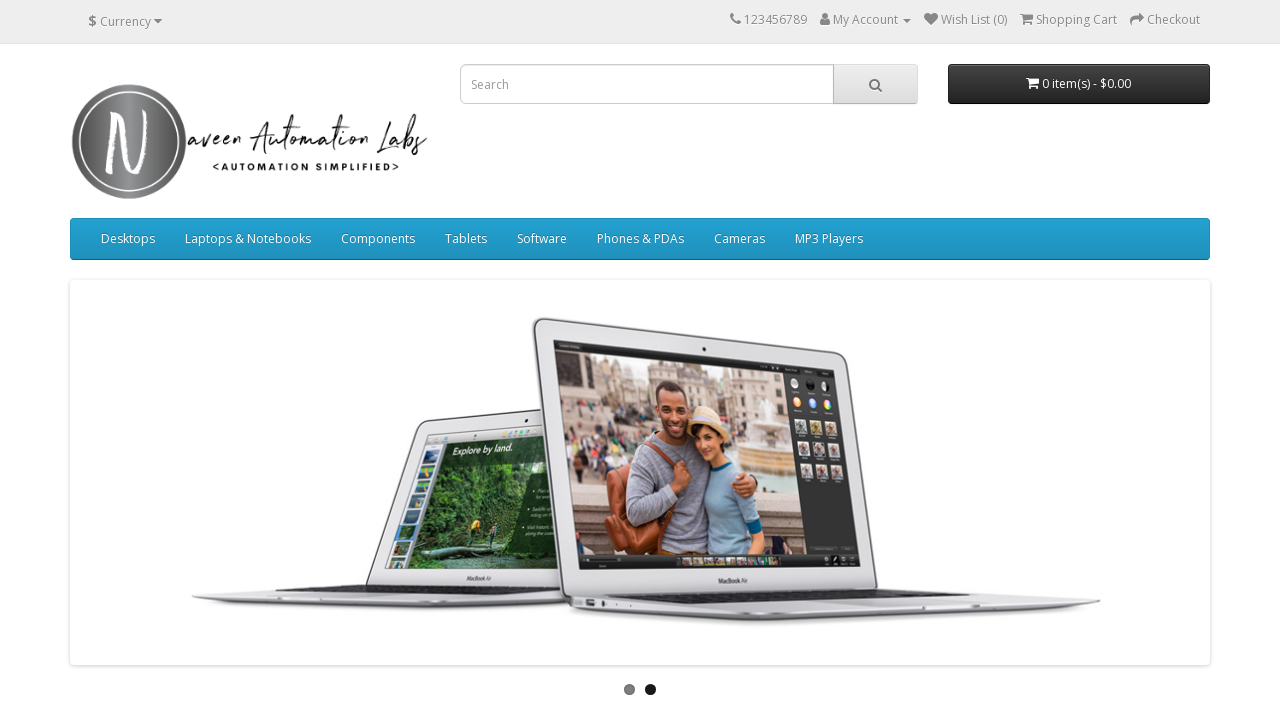

Clicked on My Account dropdown at (866, 20) on xpath=//span[text()='My Account']
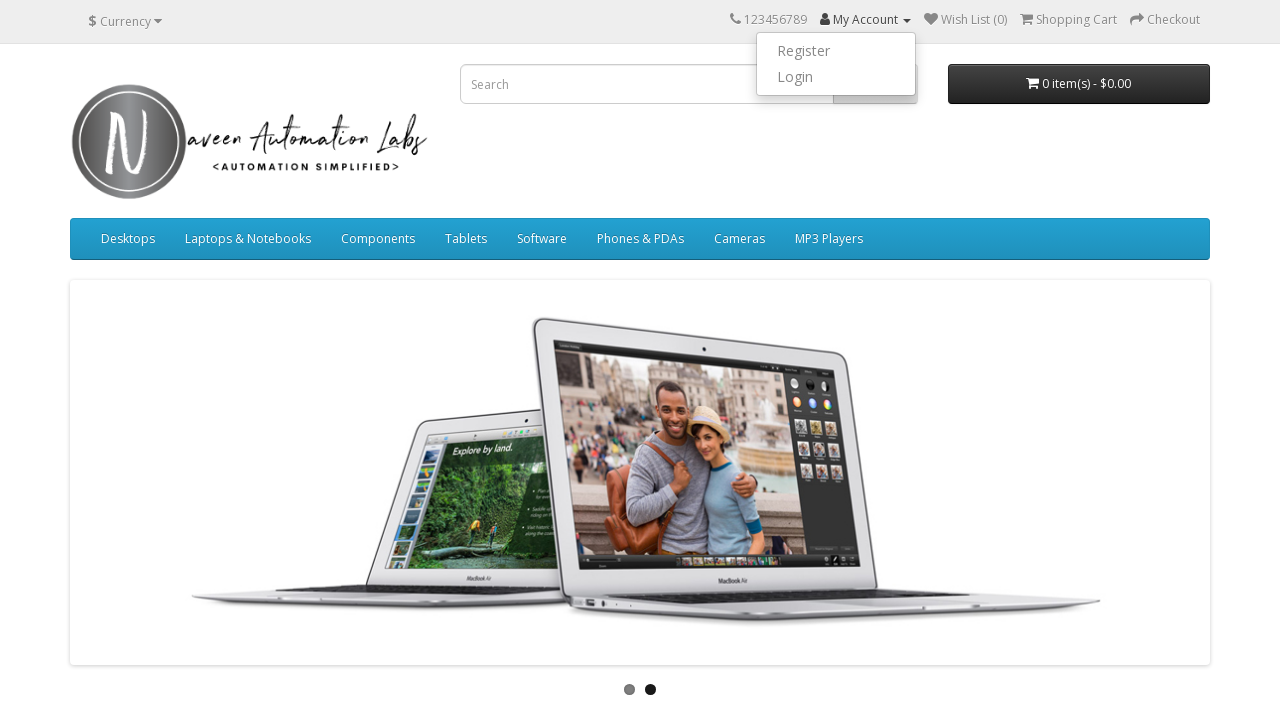

Clicked on Register link at (836, 51) on xpath=//a[text()='Register']
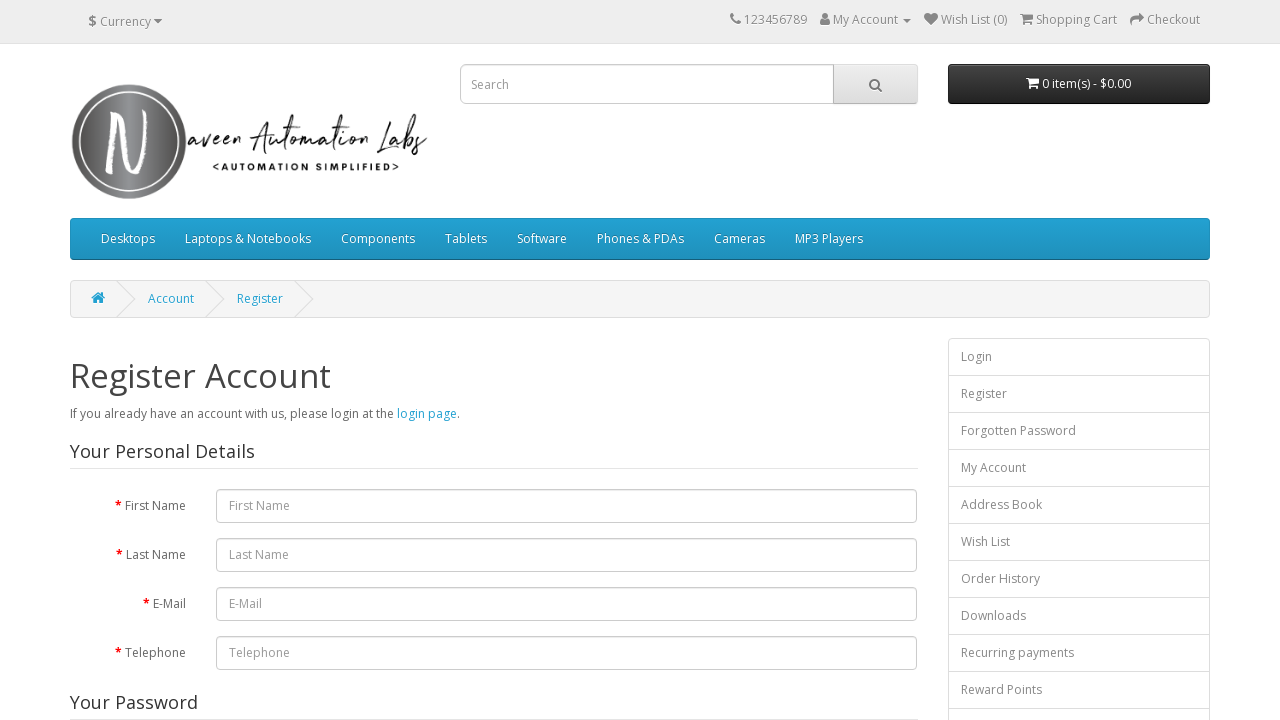

Registration page loaded with first name field visible
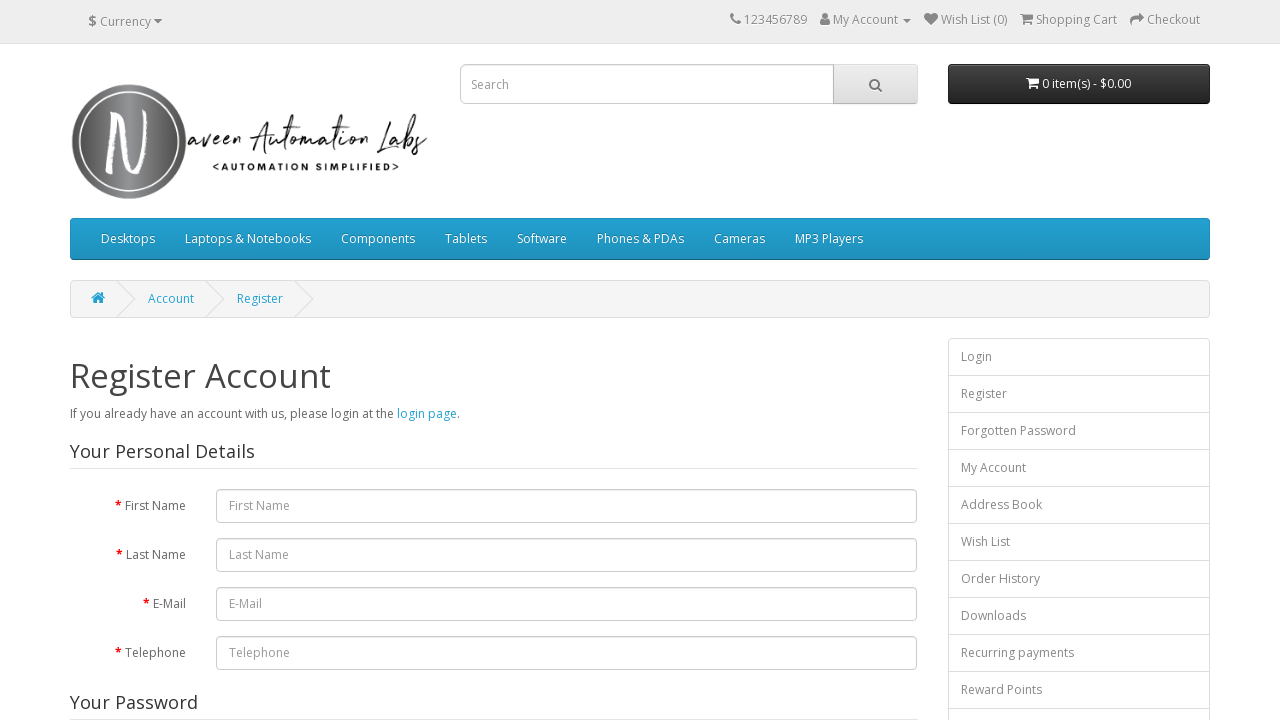

Filled first name field with 'Tom' on #input-firstname
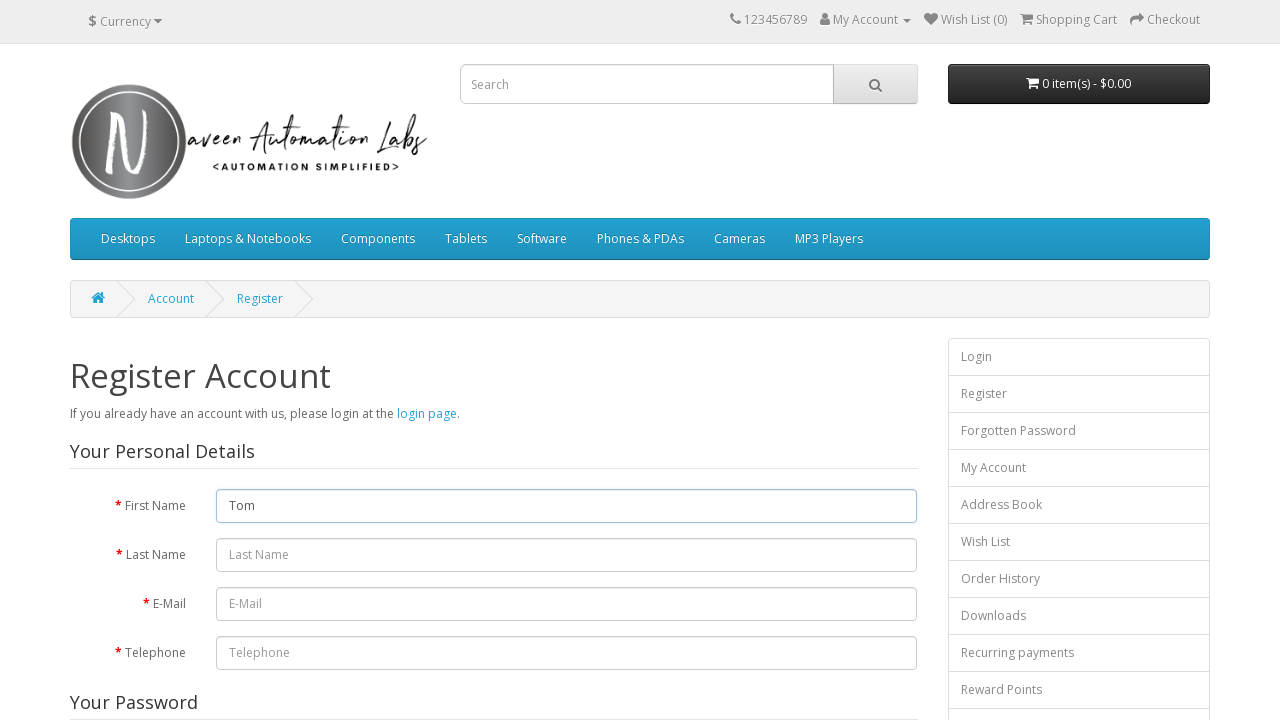

Filled last name field with 'Steve' on #input-lastname
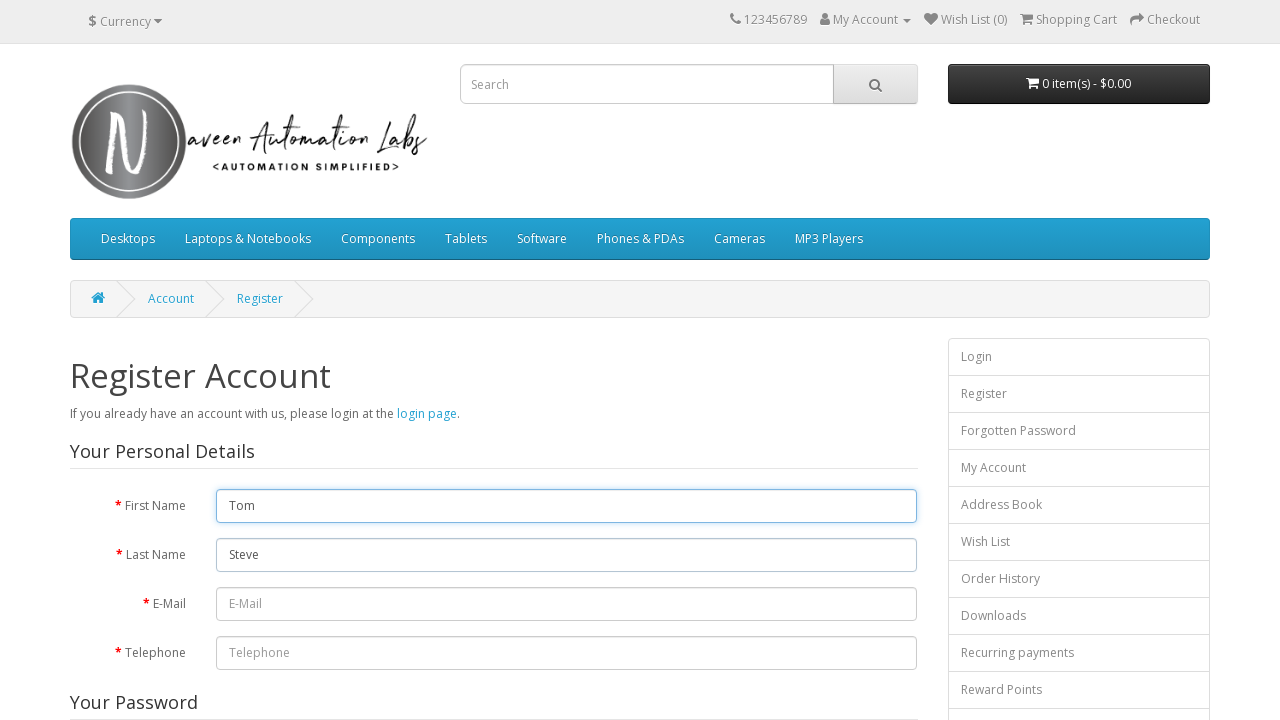

Filled email field with 'stevetom847@email.com' on #input-email
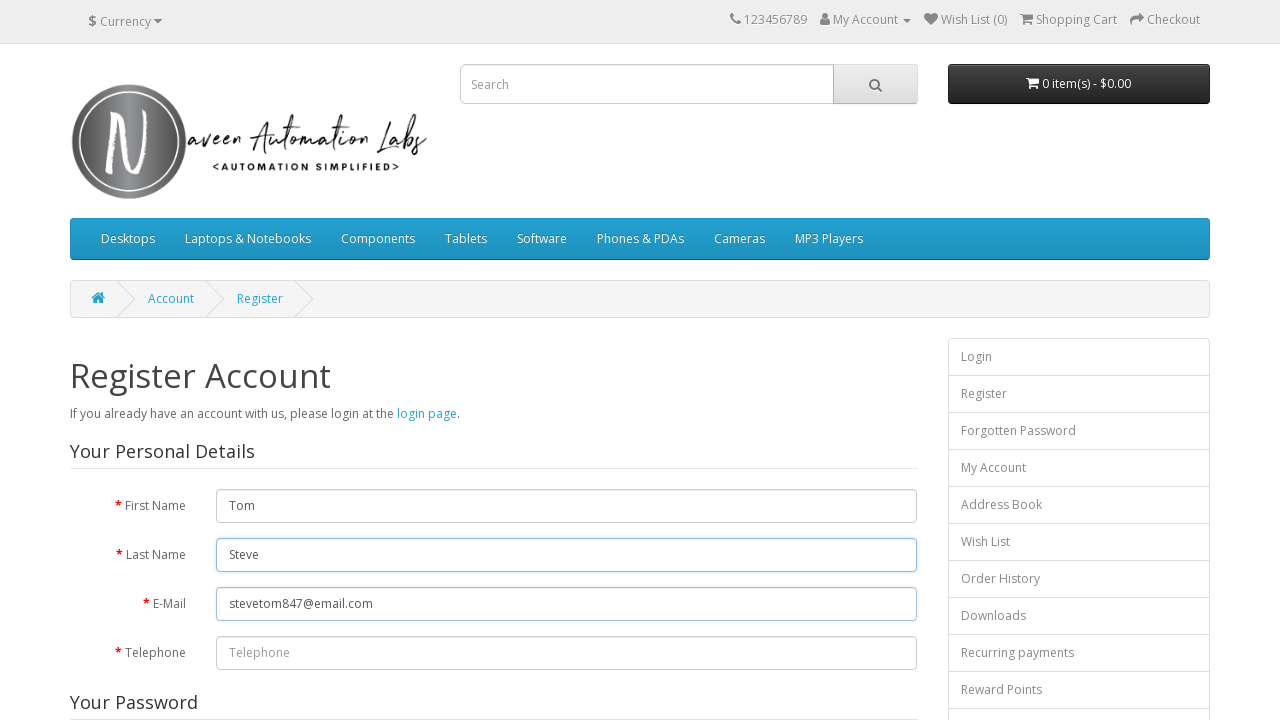

Filled telephone field with '9876543210' on #input-telephone
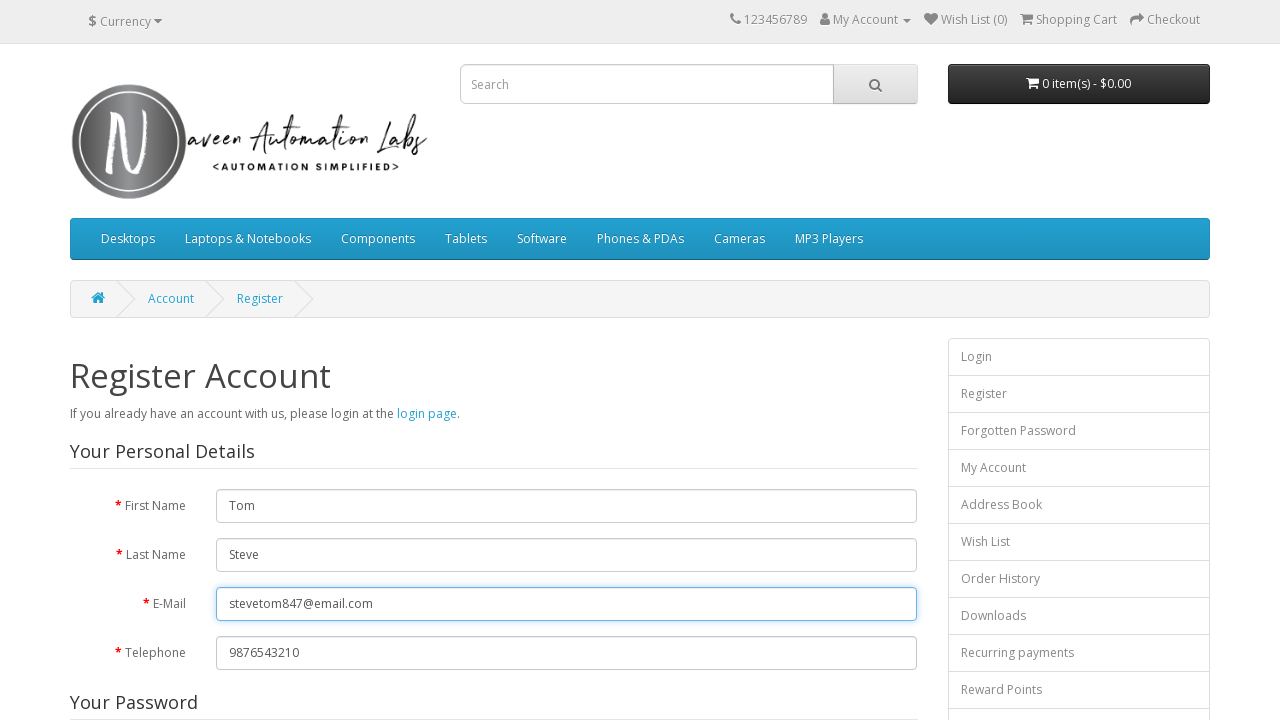

Filled password field with 'Tomsteve1' on #input-password
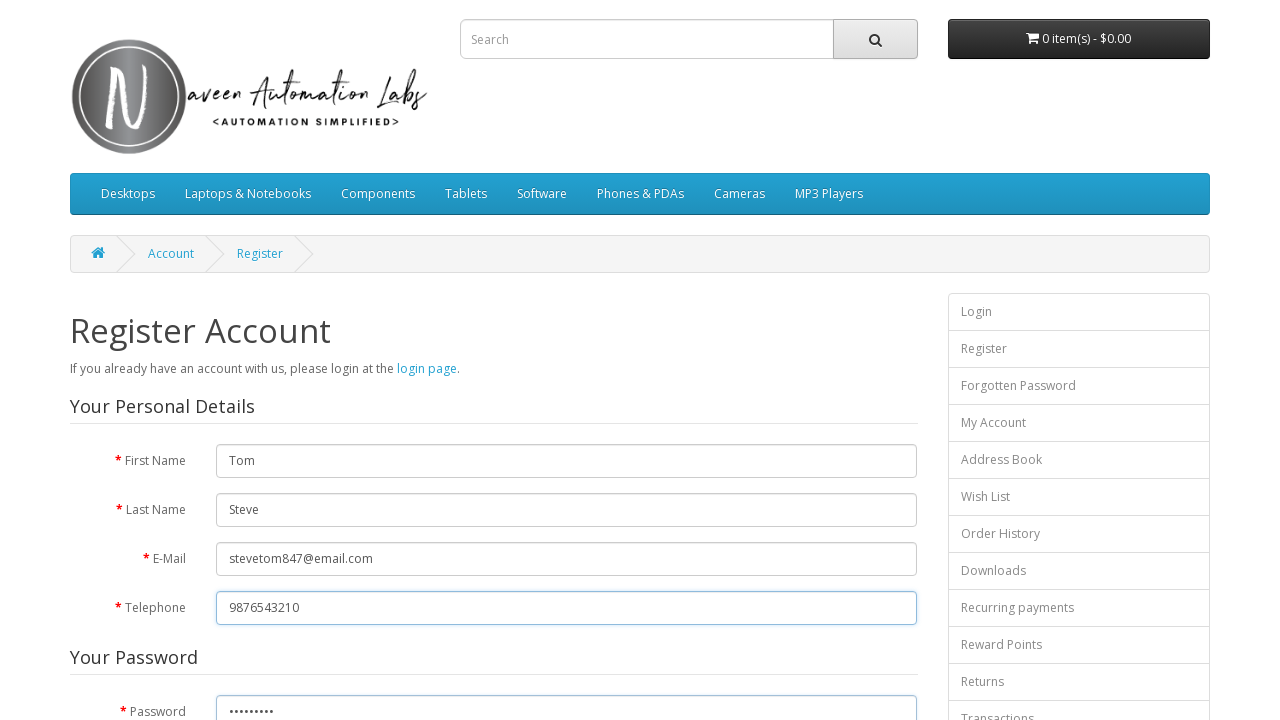

Filled password confirmation field with 'Tomsteve1' on #input-confirm
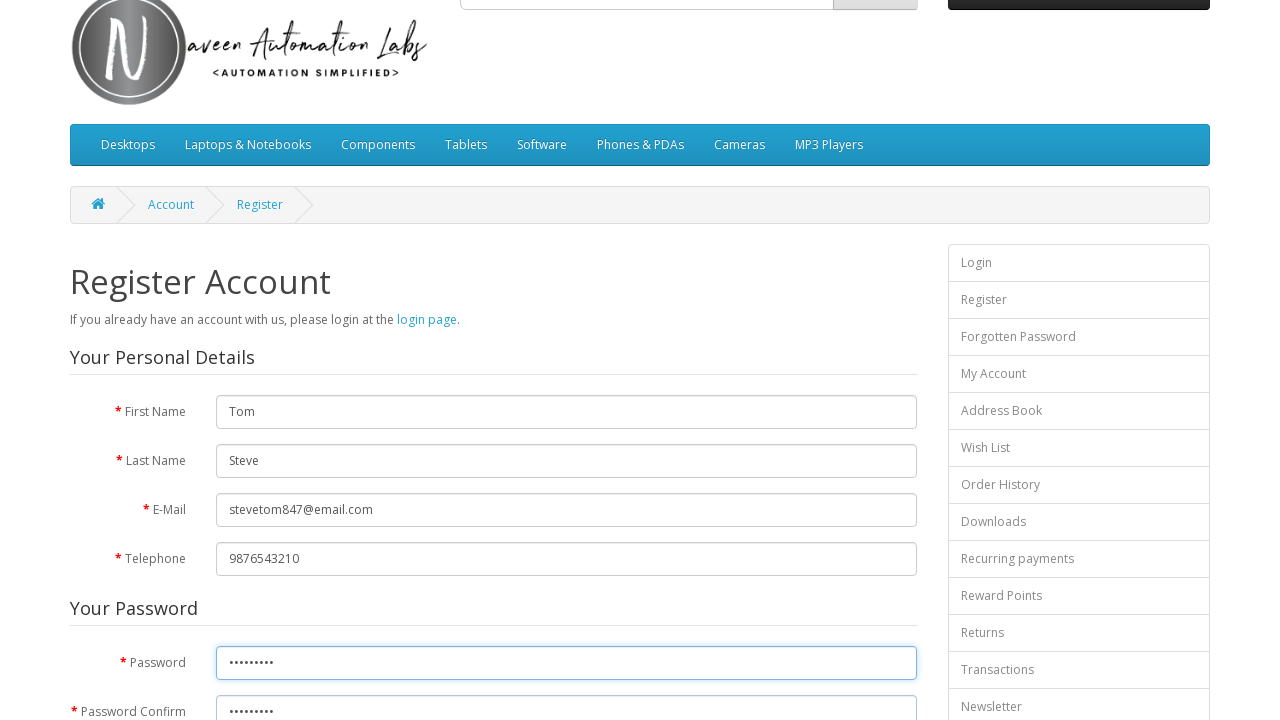

Clicked privacy policy checkbox to agree to terms at (825, 424) on input[type='checkbox']
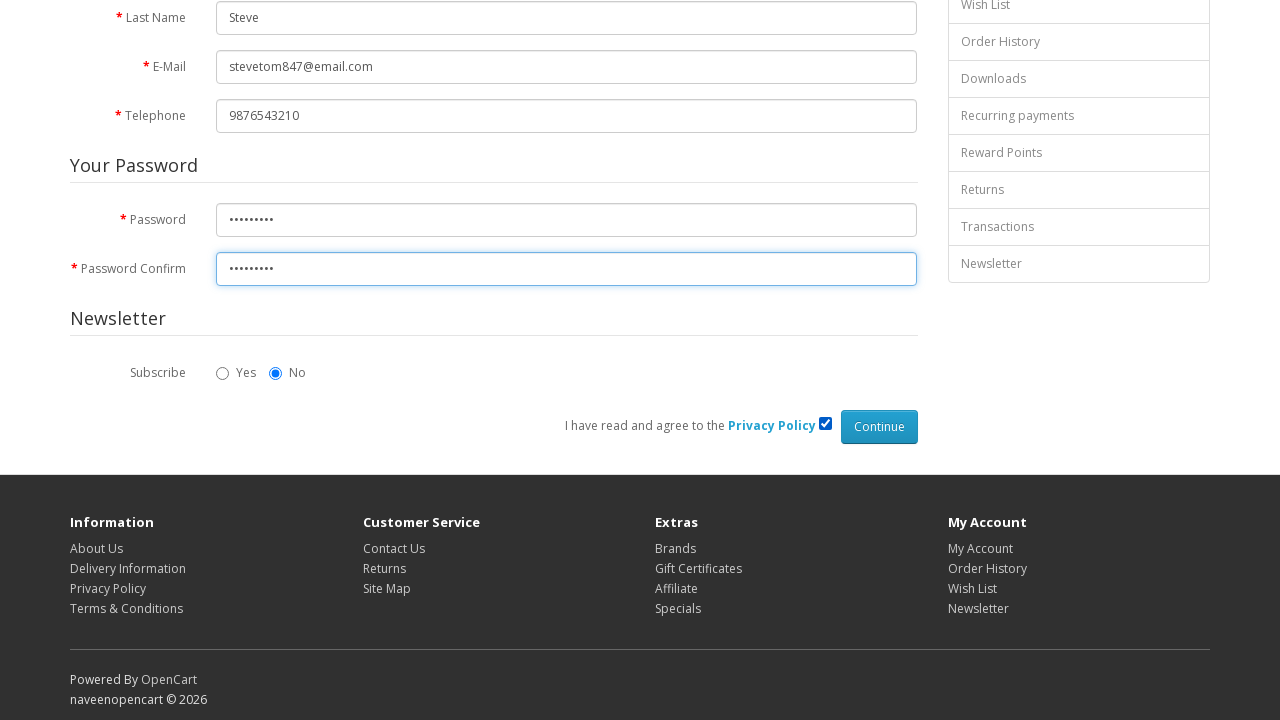

Clicked Continue button to submit registration form at (879, 427) on input[value='Continue']
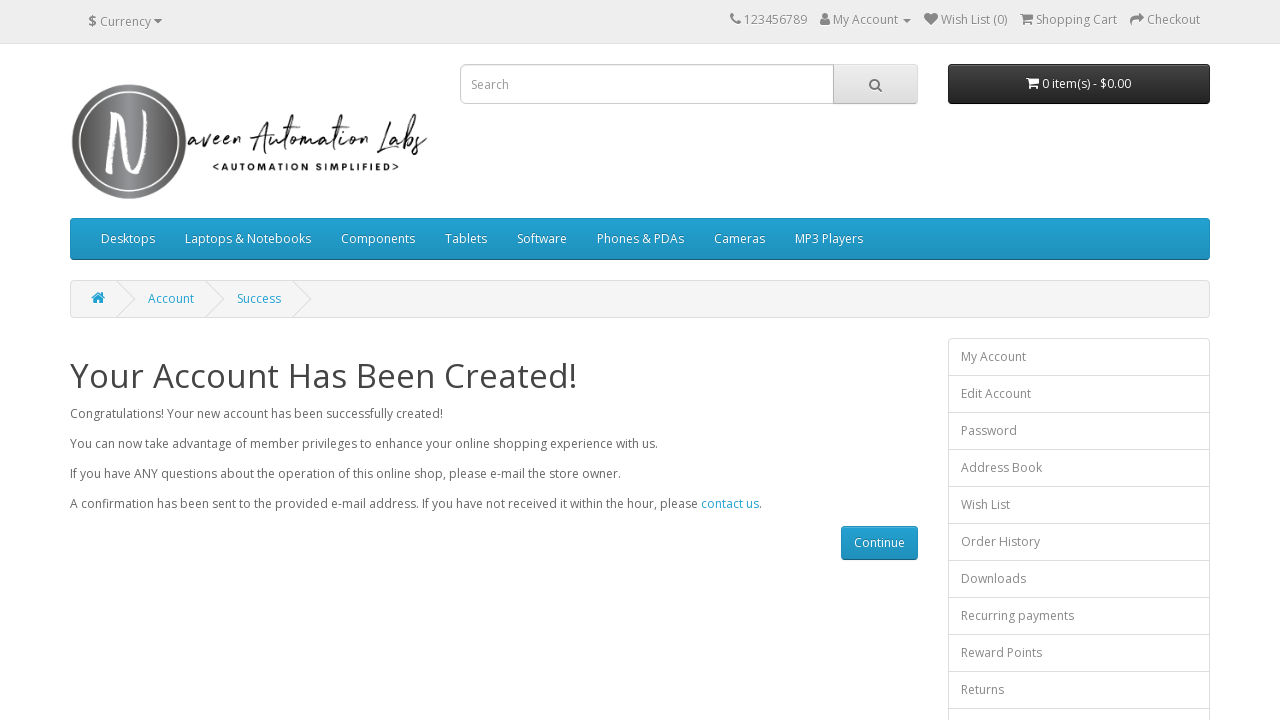

Account registration completed and success page loaded
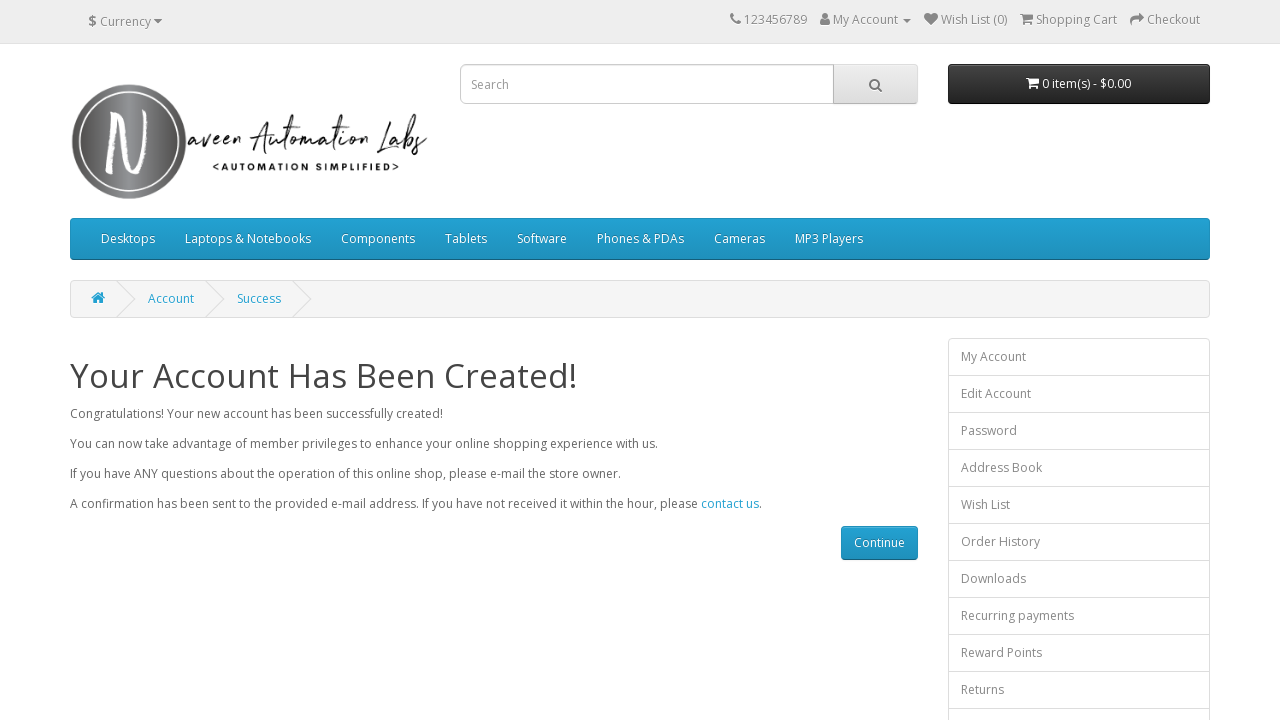

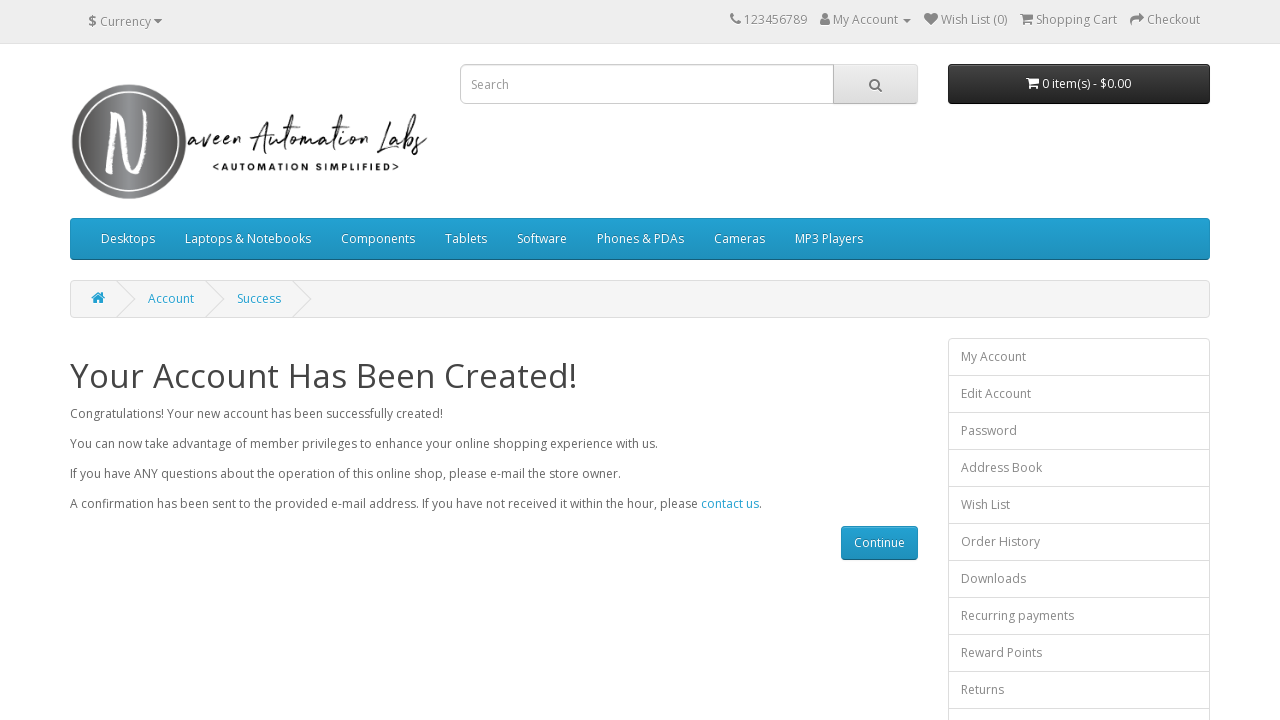